Navigates to Target.com and performs a product search

Starting URL: https://www.target.com

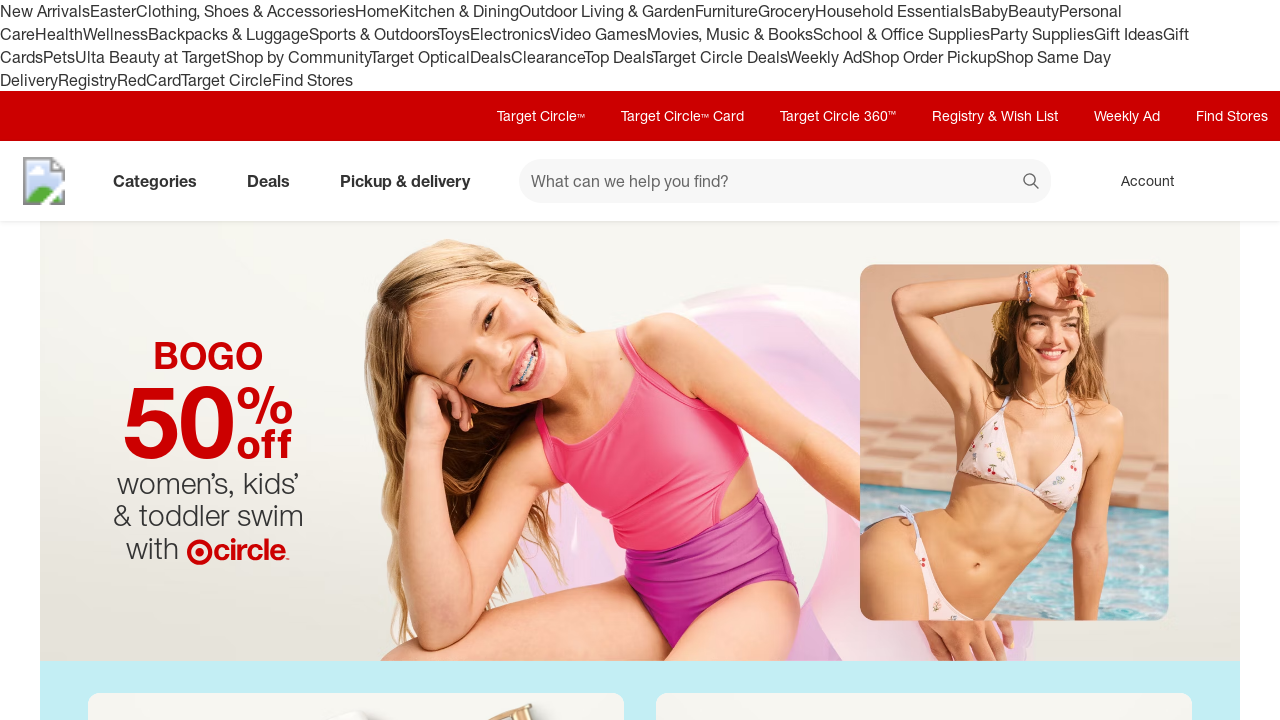

Filled Target search box with 'christmas gift idea' on #search
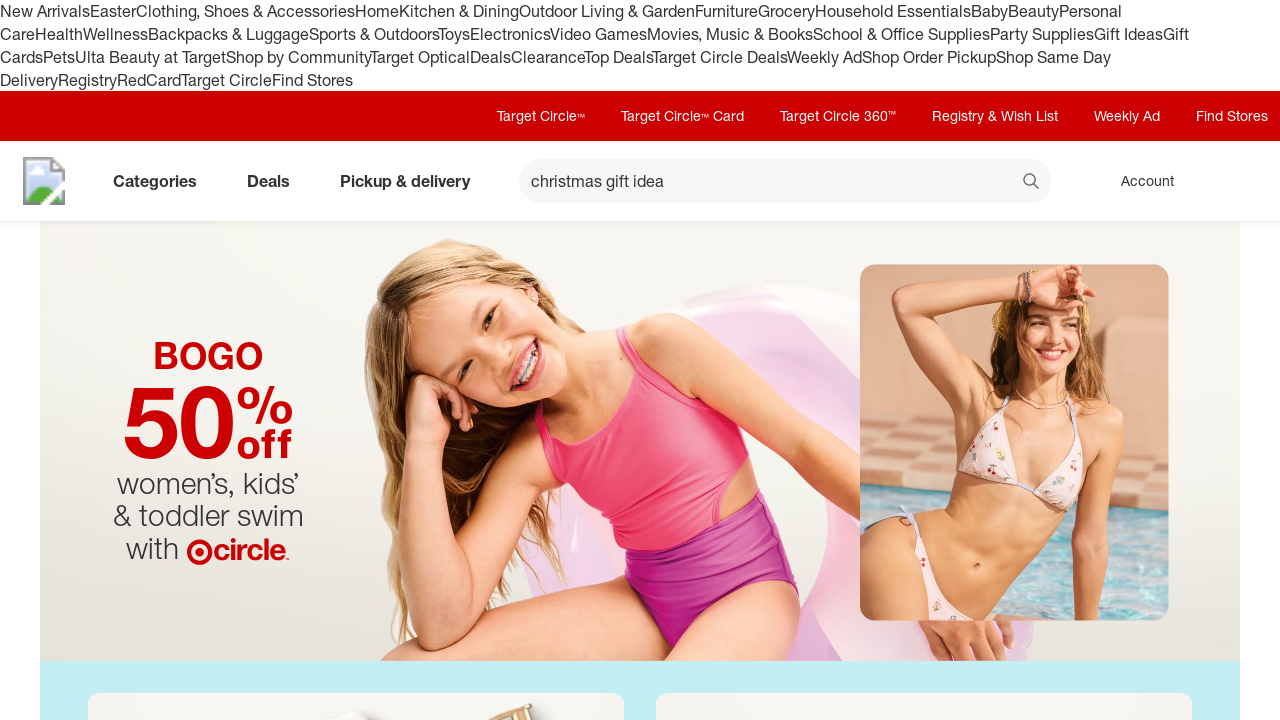

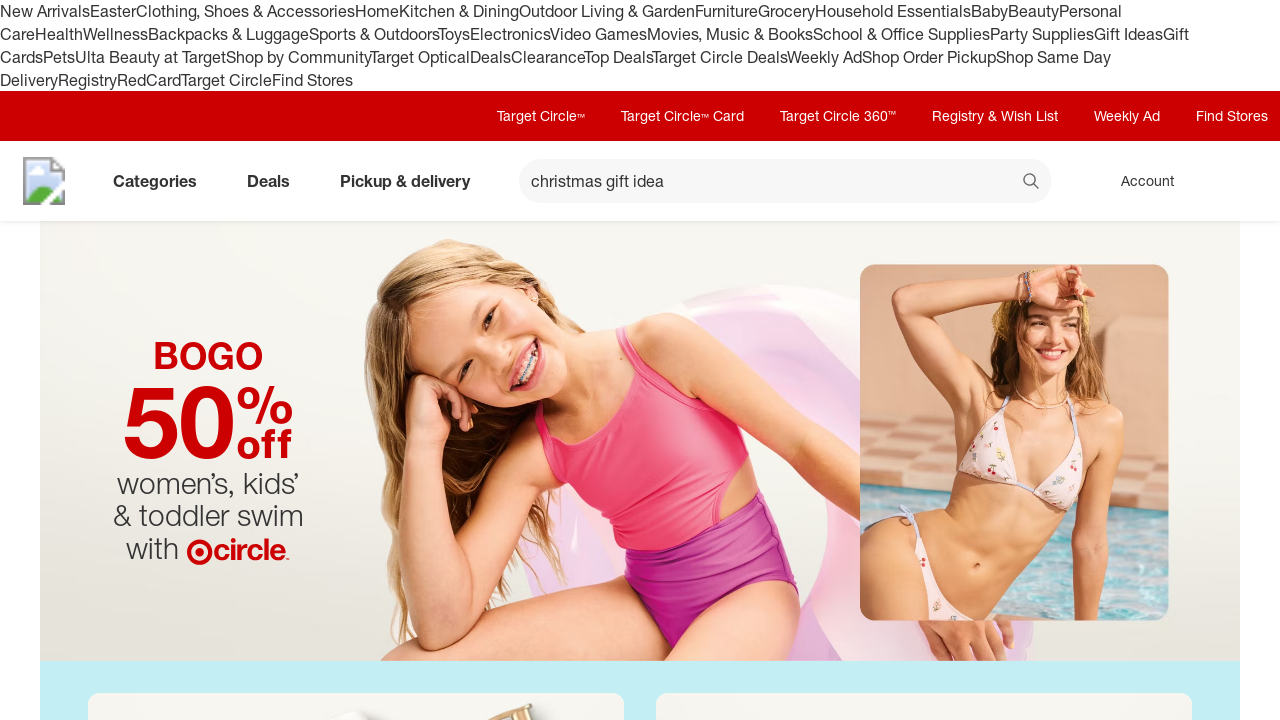